Tests the Exit Intent feature by clicking on the Exit Intent link and then moving the mouse to trigger the exit intent modal behavior

Starting URL: https://the-internet.herokuapp.com/

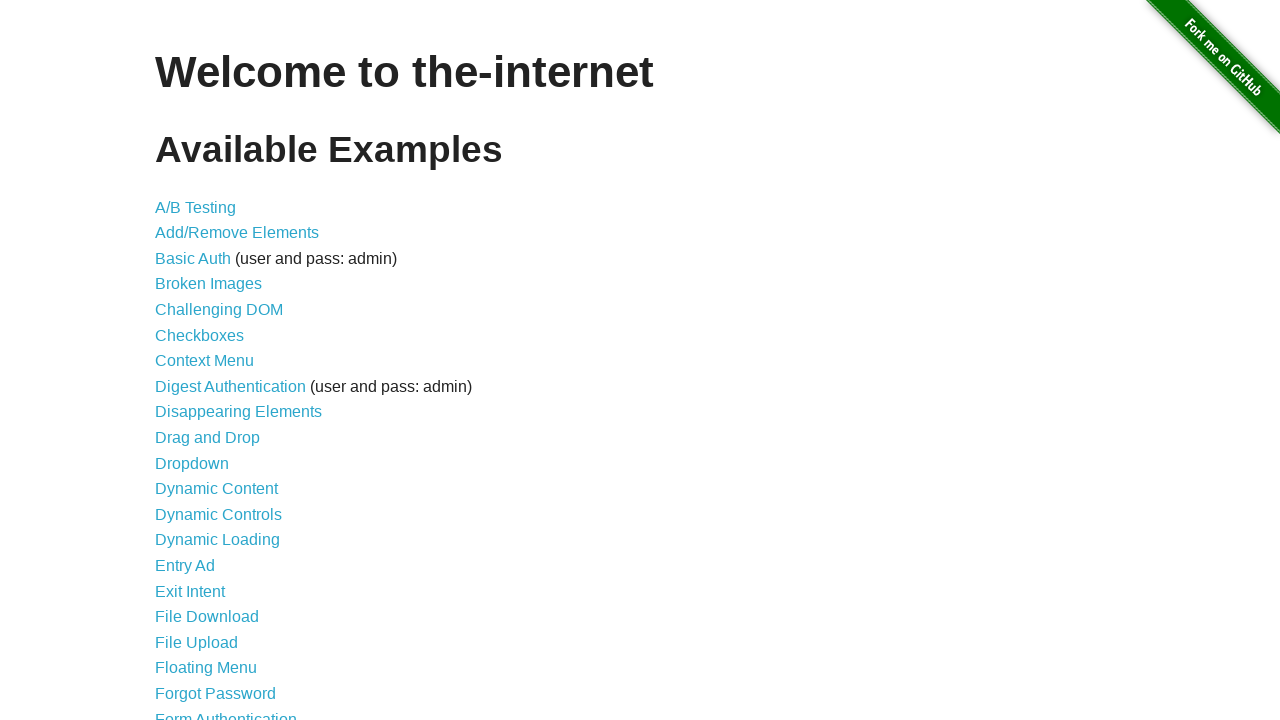

Clicked on the Exit Intent link at (190, 591) on xpath=//*[contains(text(),'Exit Intent')]
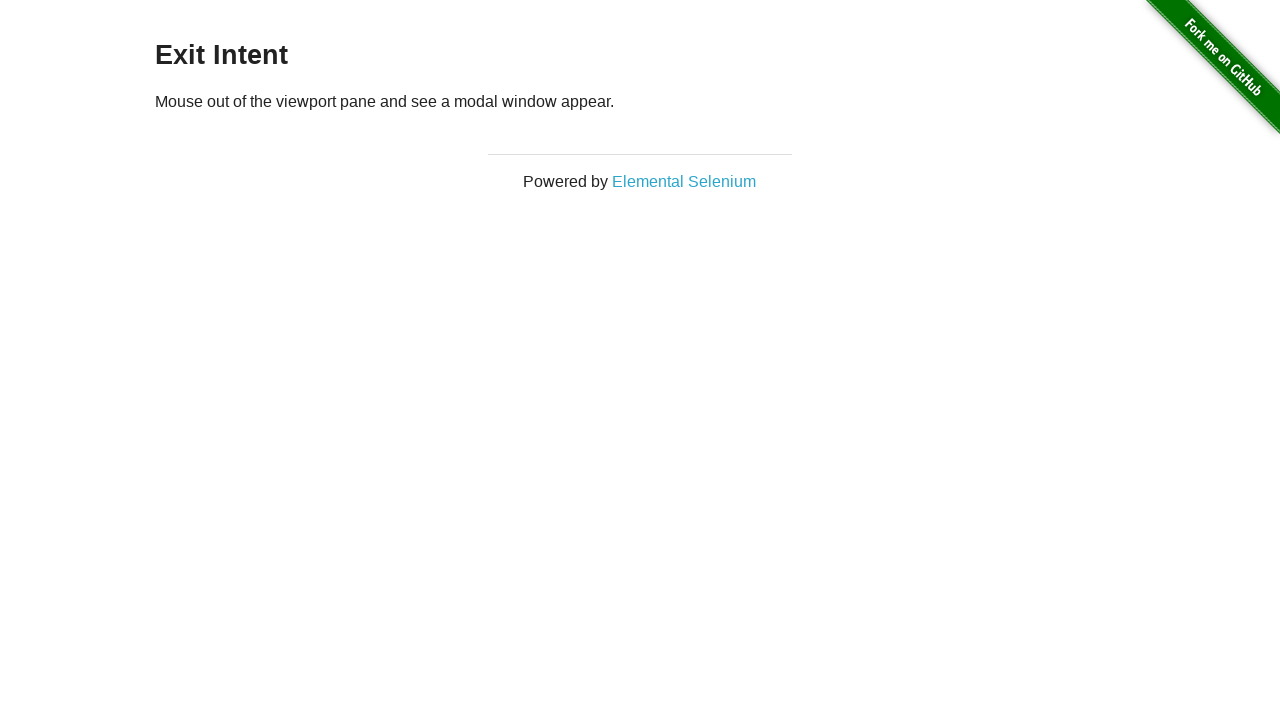

Hovered over flash-messages element to trigger exit intent at (640, 16) on #flash-messages
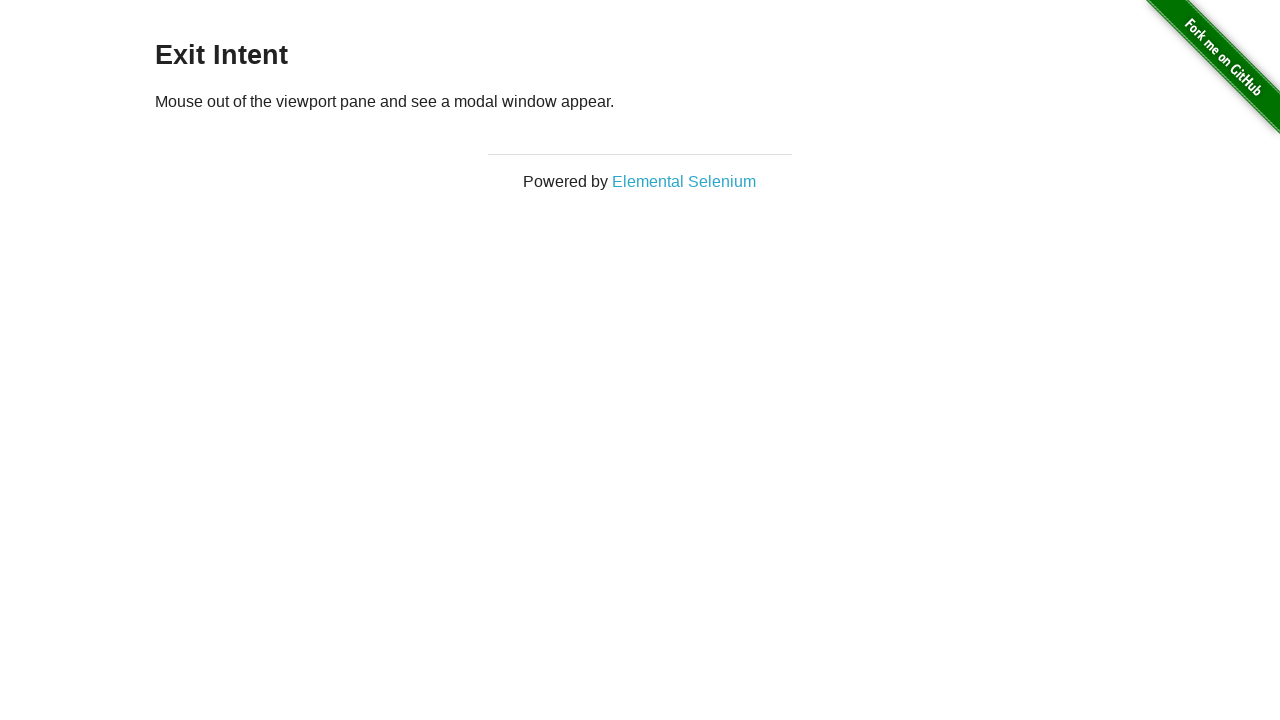

Waited 2 seconds for exit intent modal to appear
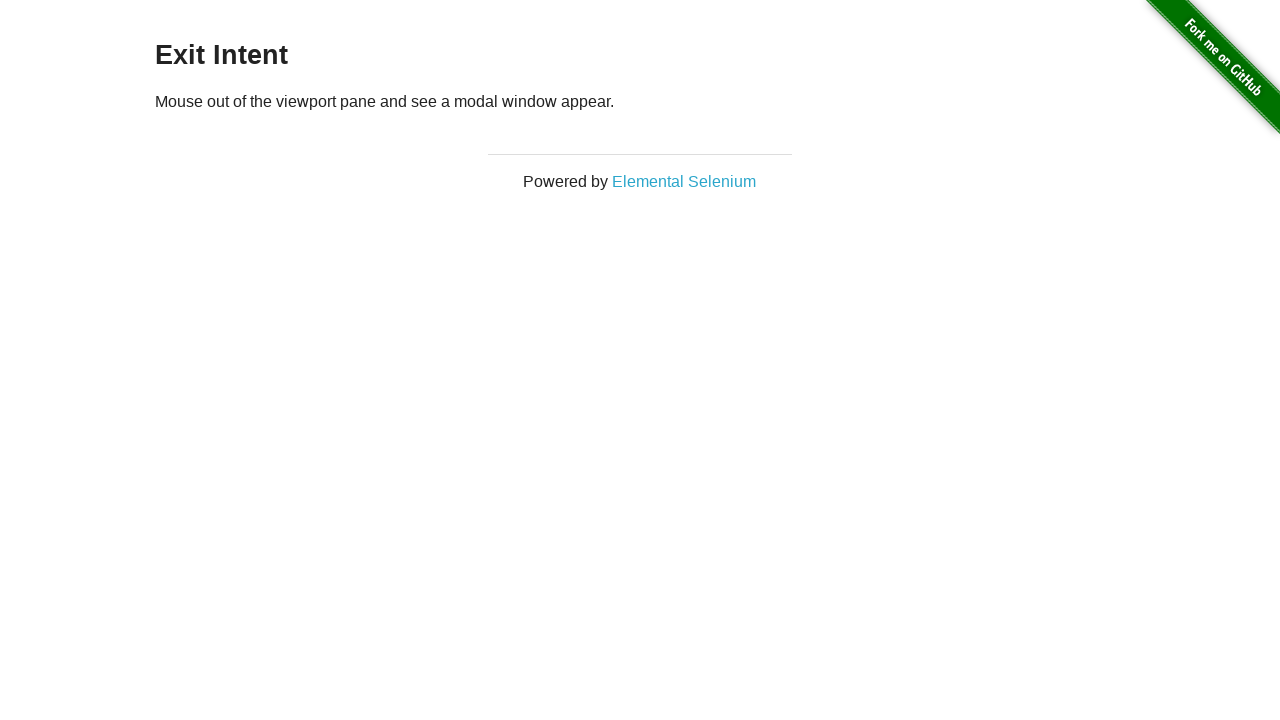

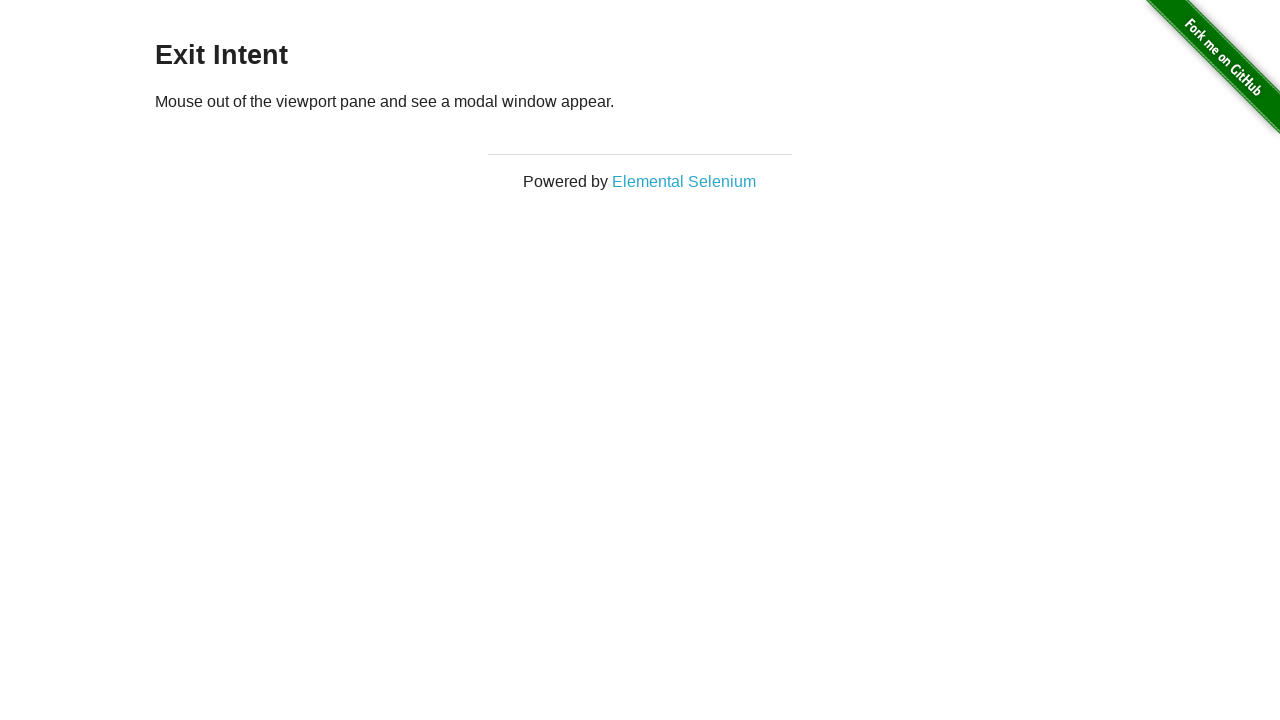